Tests a page with delayed element loading by clicking a verify button and checking for a success message

Starting URL: http://suninjuly.github.io/wait1.html

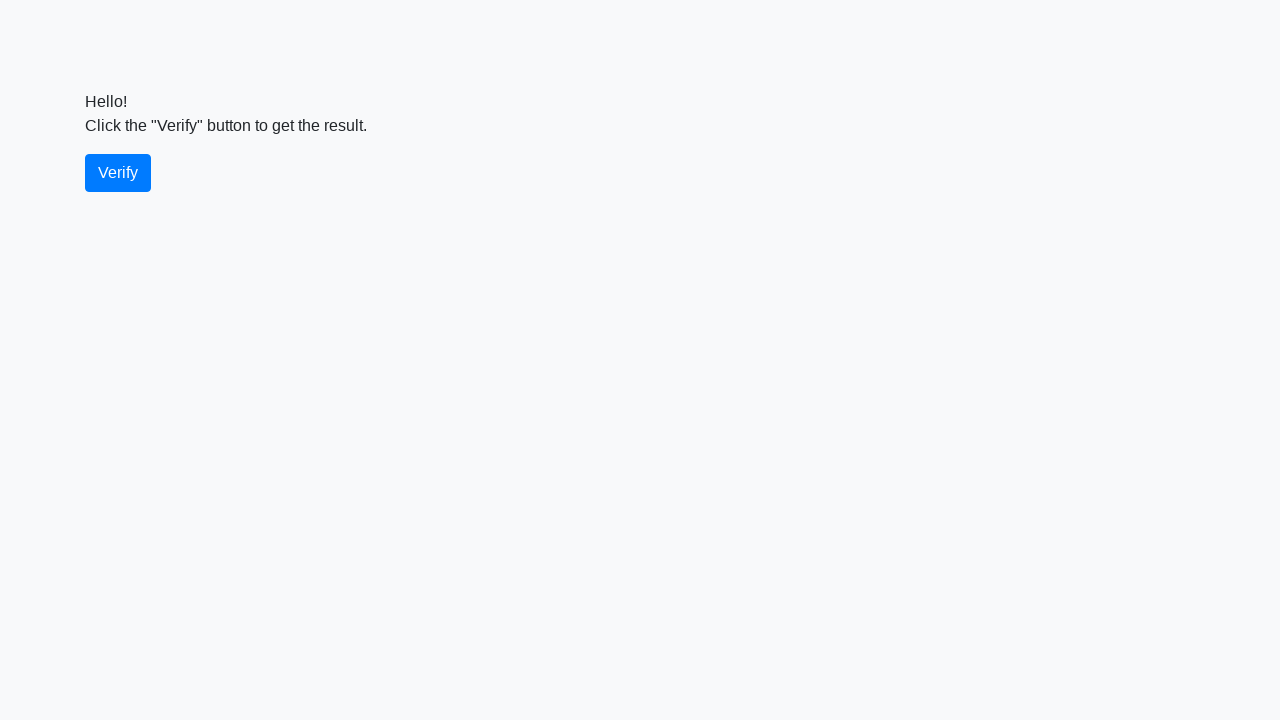

Clicked the verify button at (118, 173) on #verify
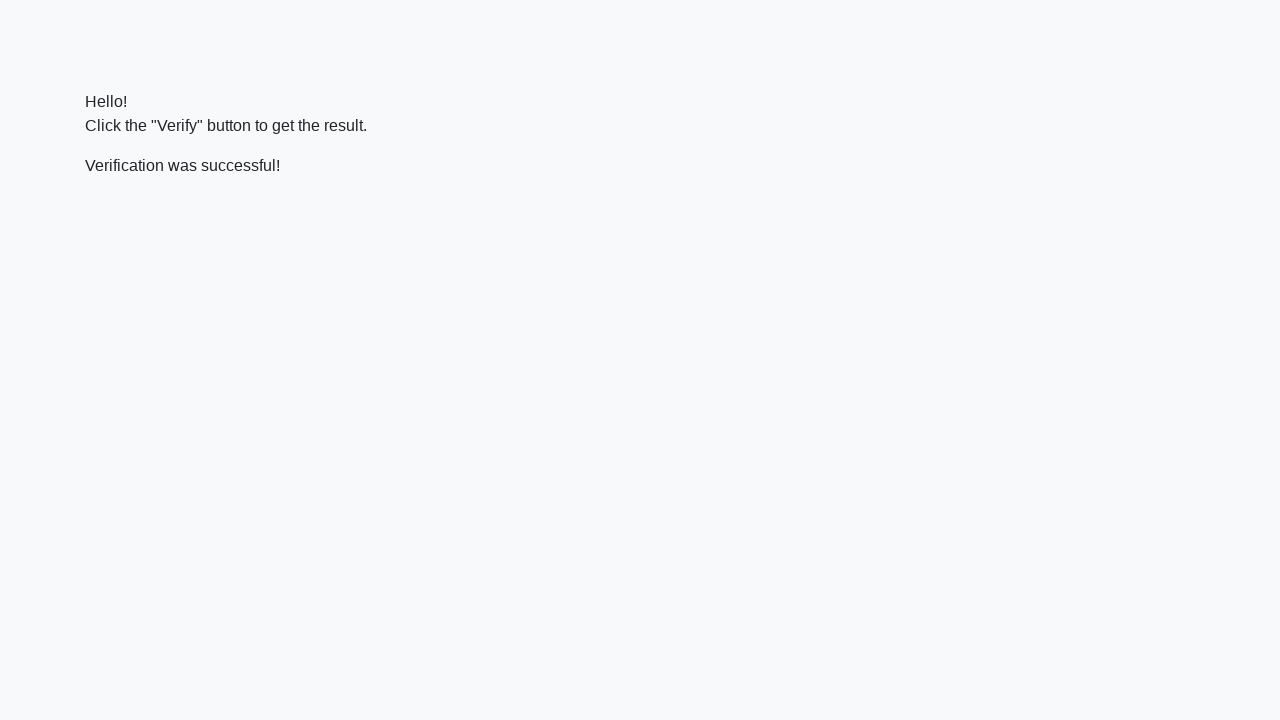

Waited for success message element to appear
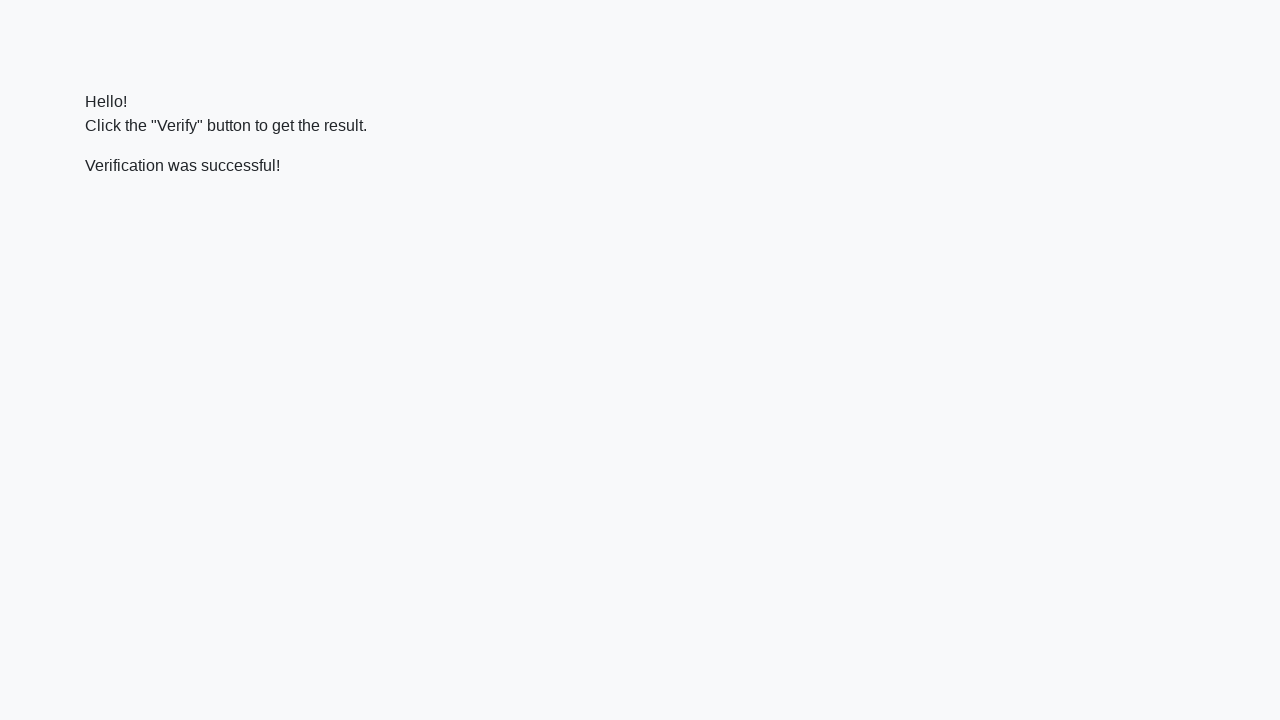

Verified success message contains 'successful'
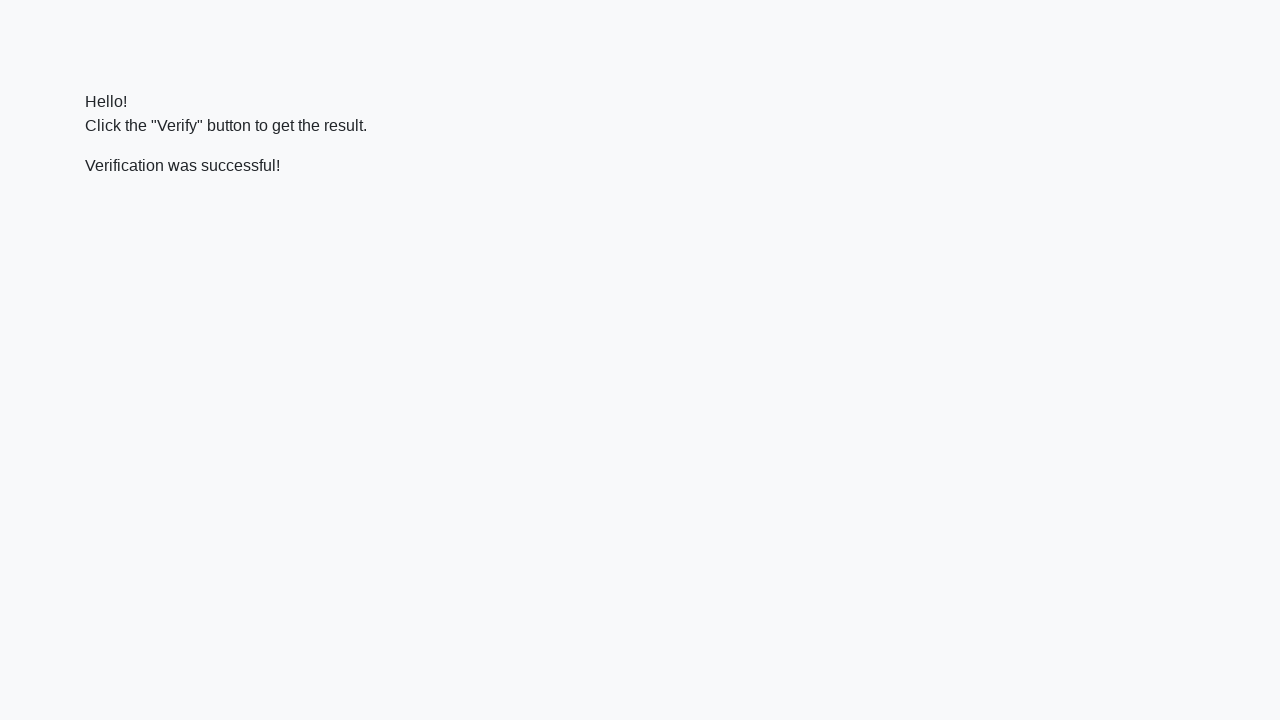

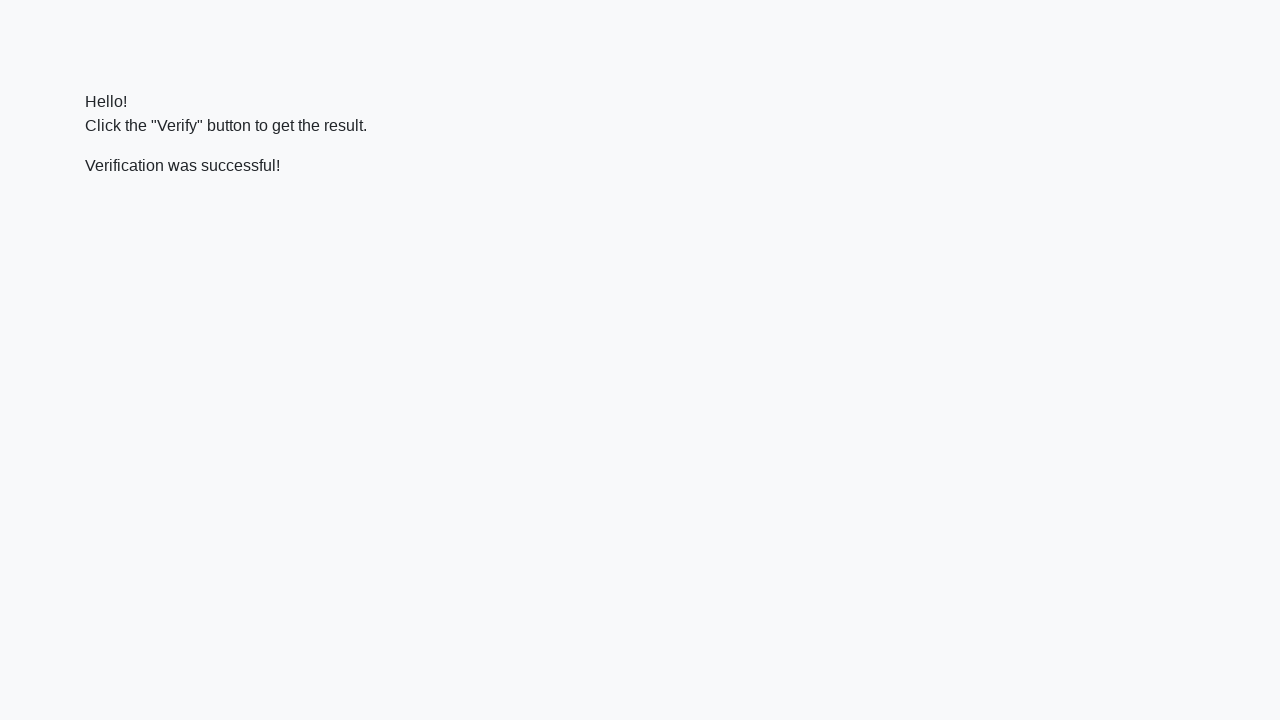